Tests checkbox functionality by finding and clicking all checkboxes on the sample page

Starting URL: https://www.globalsqa.com/samplepagetest

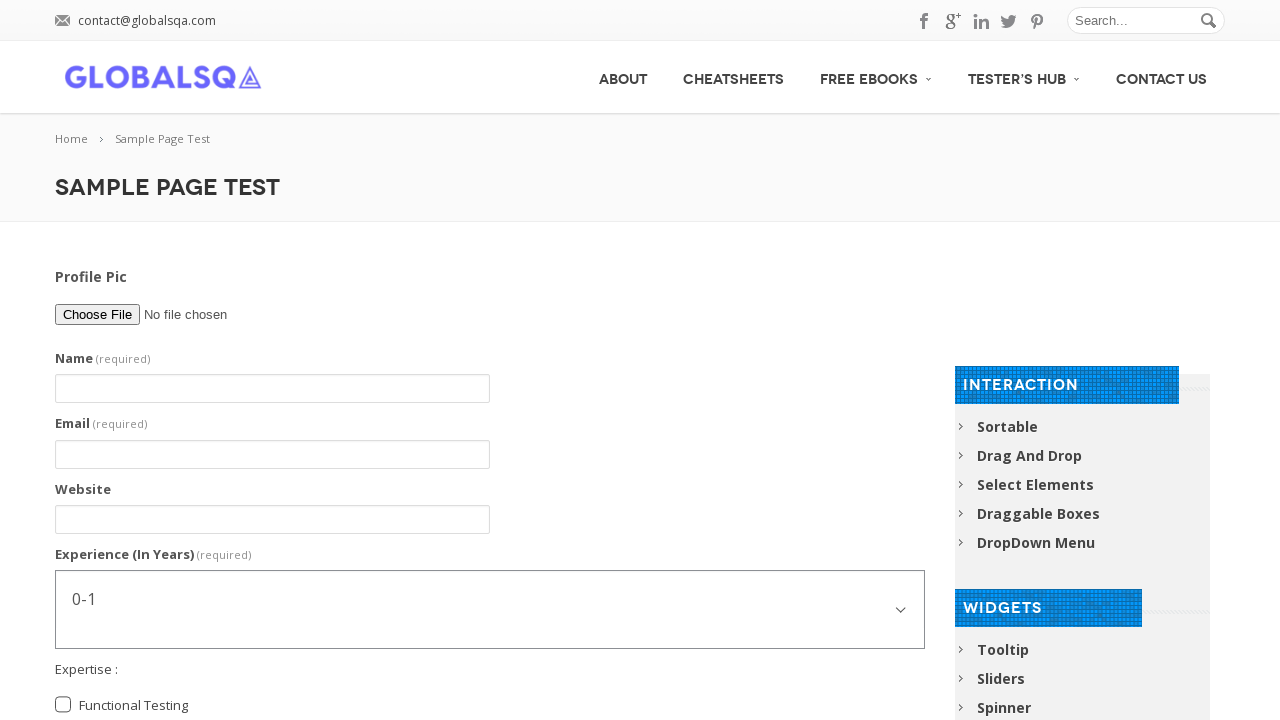

Waited for checkboxes to load on the sample page
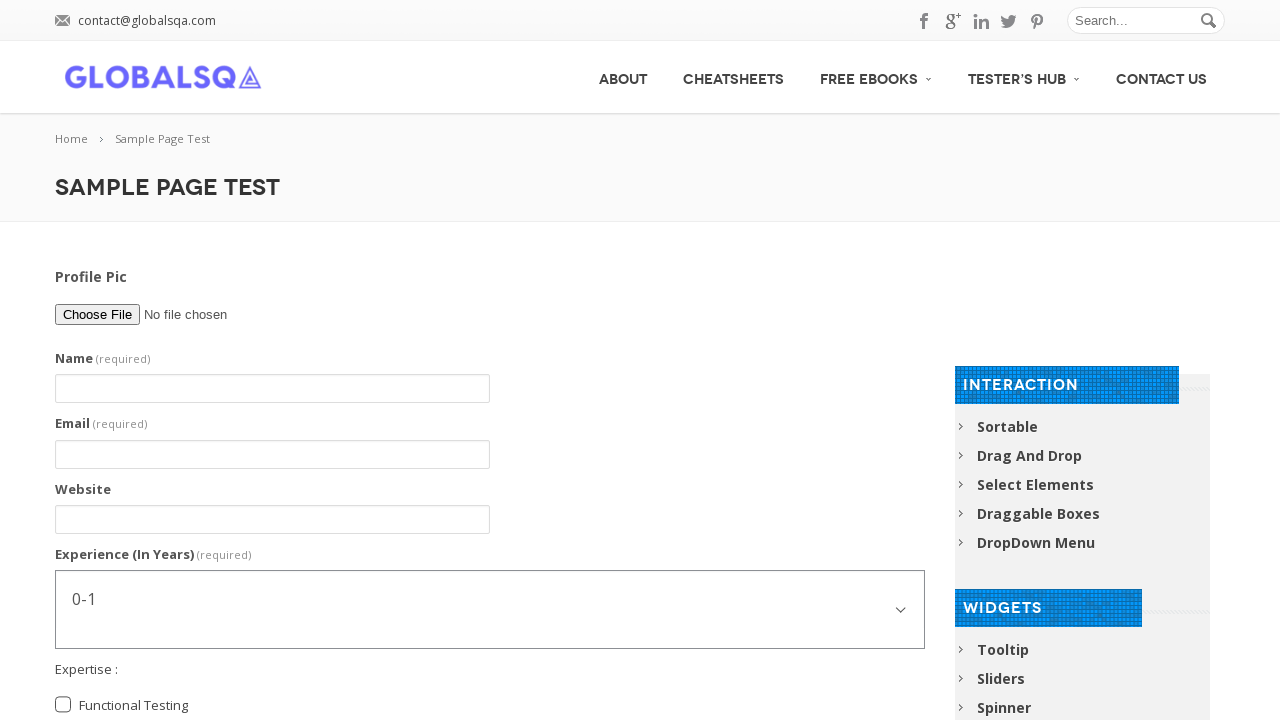

Located all checkboxes on the page
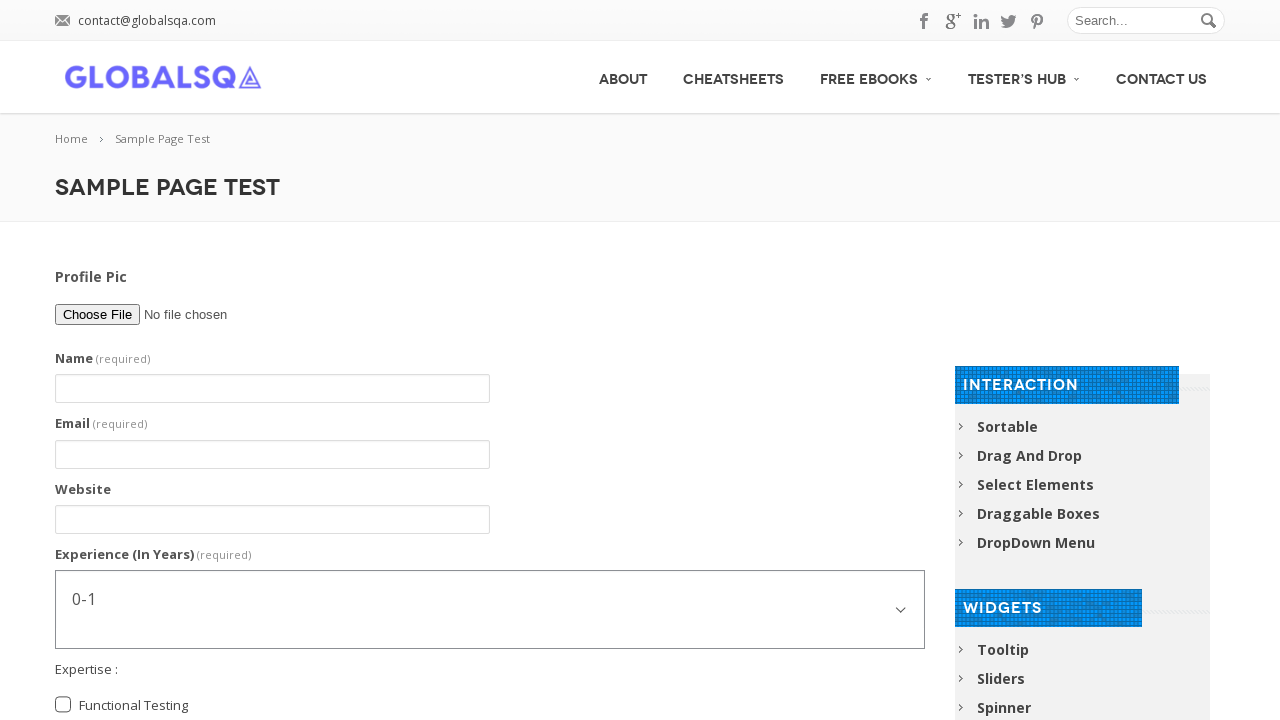

Found 3 checkboxes on the page
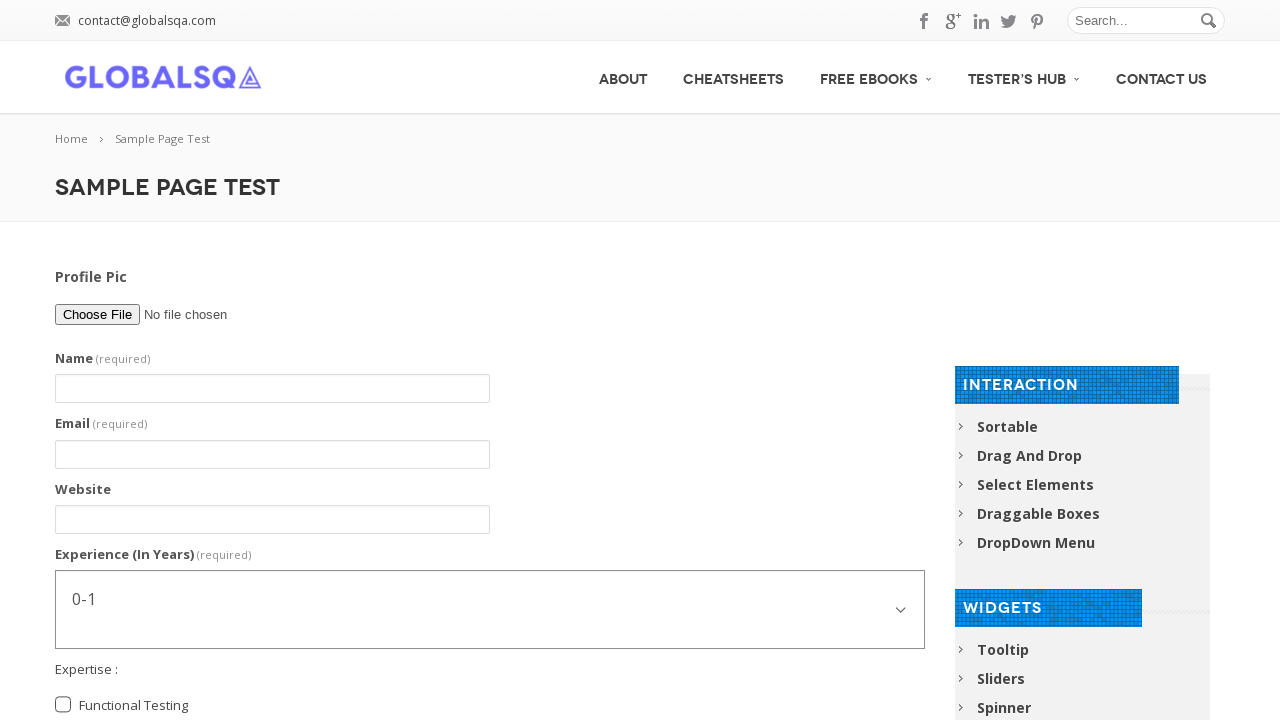

Clicked checkbox 1 of 3 at (63, 705) on input[type='checkbox'] >> nth=0
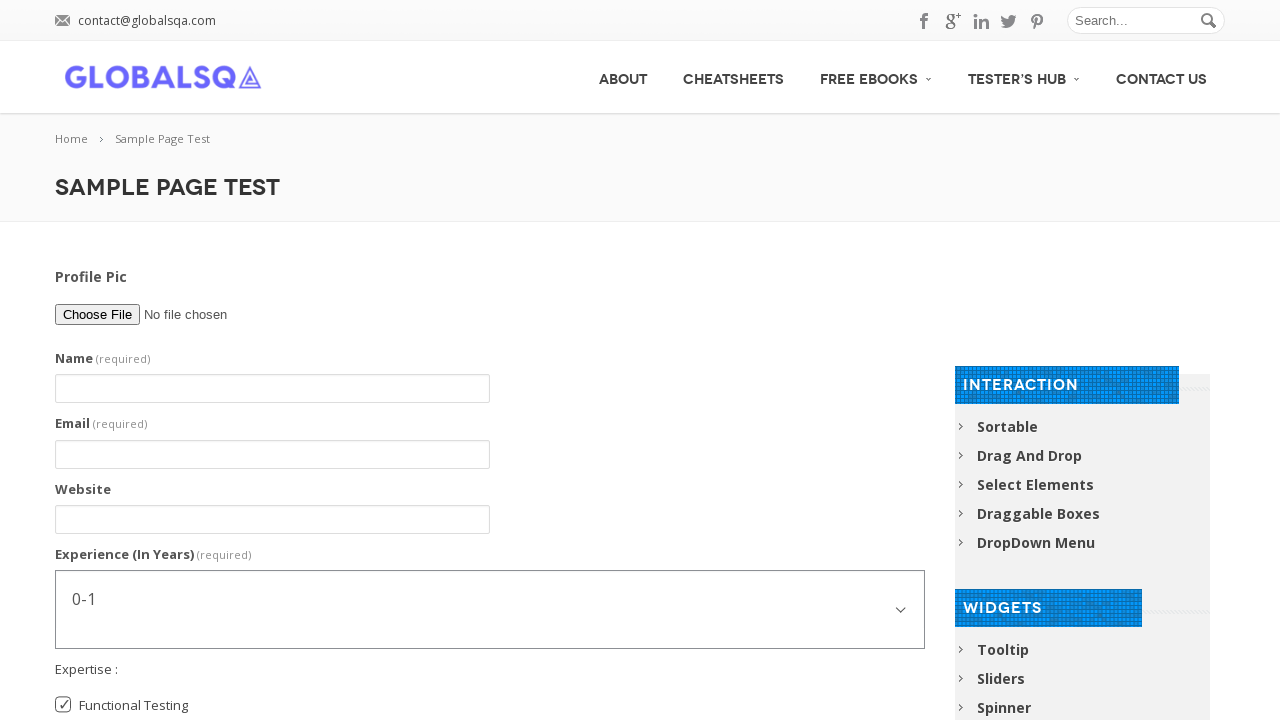

Clicked checkbox 2 of 3 at (63, 377) on input[type='checkbox'] >> nth=1
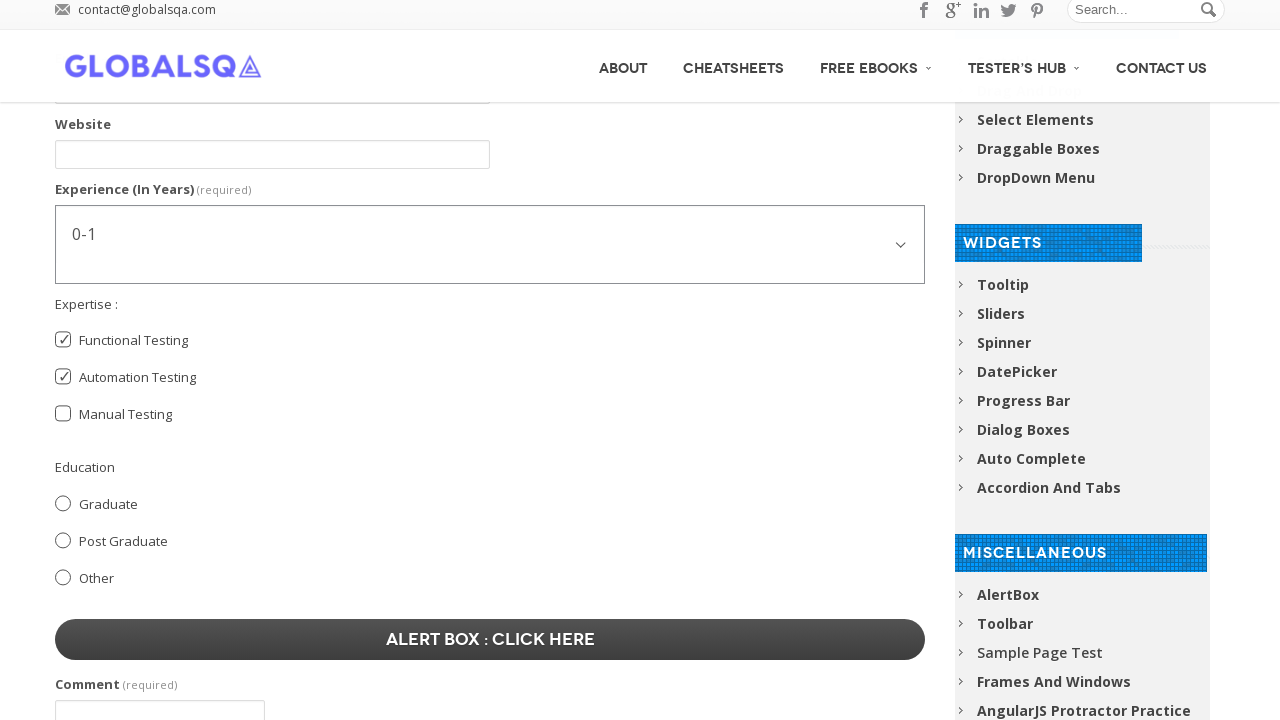

Clicked checkbox 3 of 3 at (63, 414) on input[type='checkbox'] >> nth=2
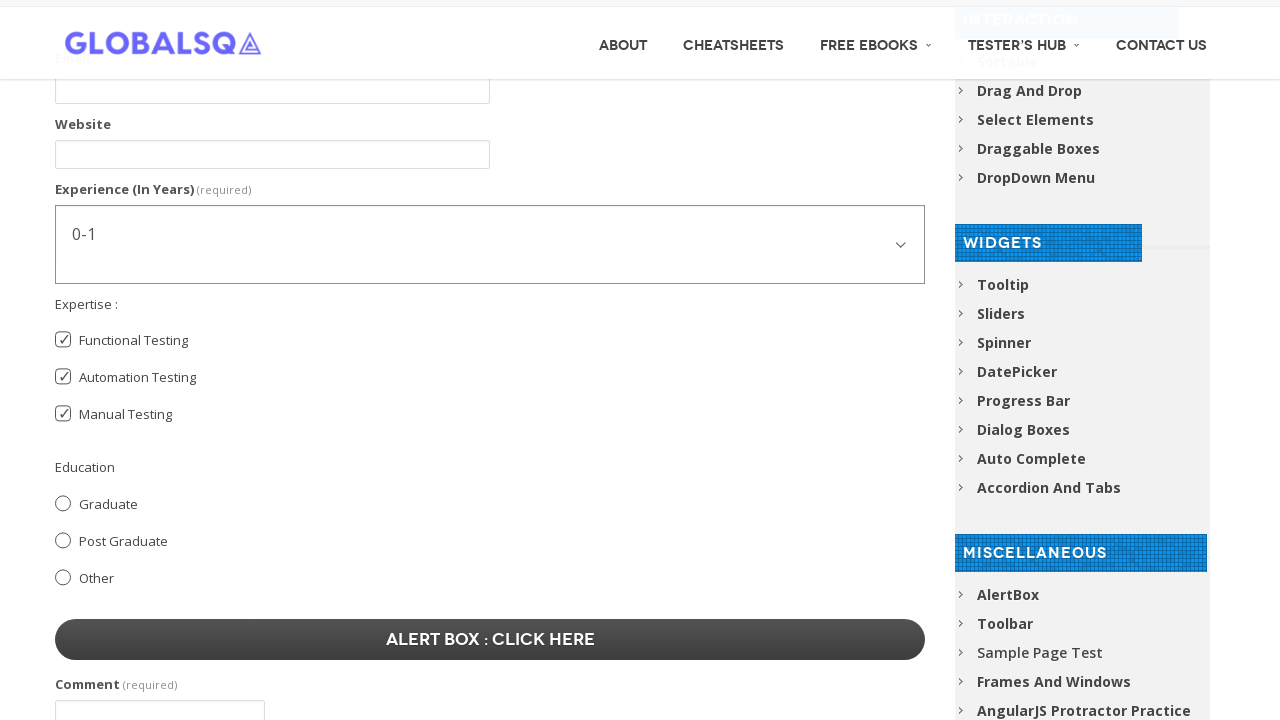

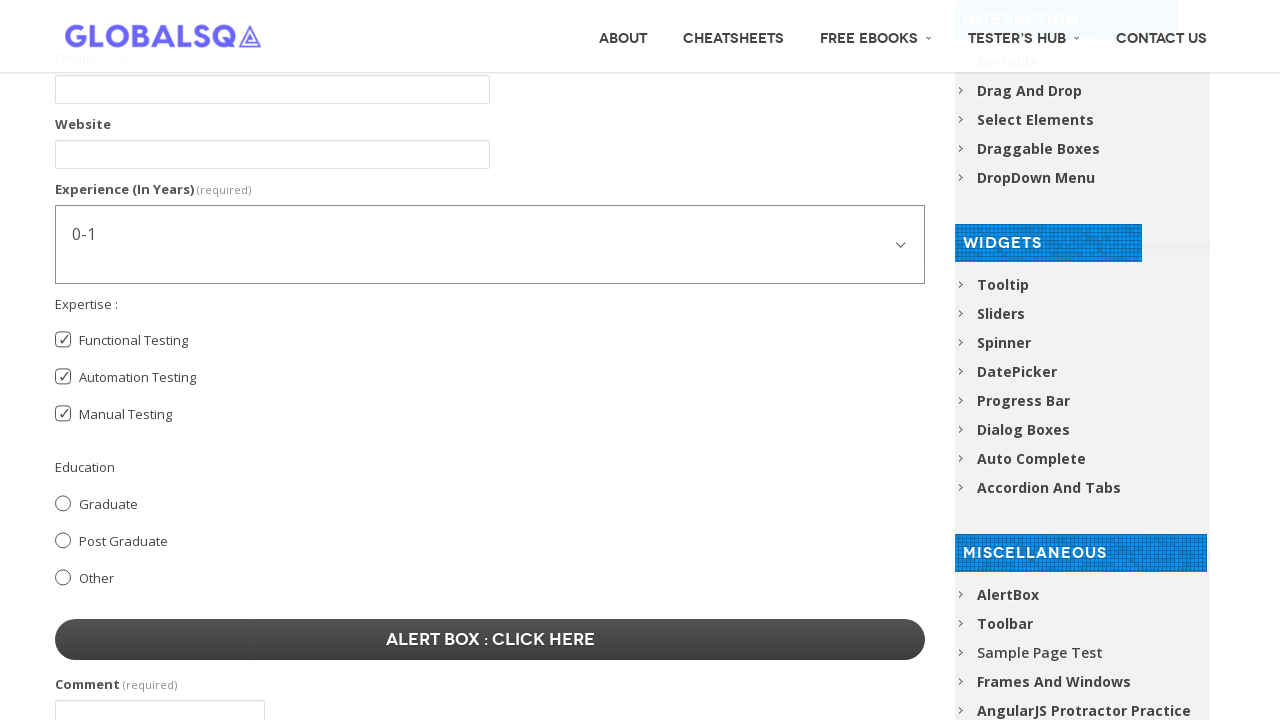